Tests YOPmail temporary email service by entering an email address in the search field and clicking the button to access the inbox.

Starting URL: https://yopmail.com/

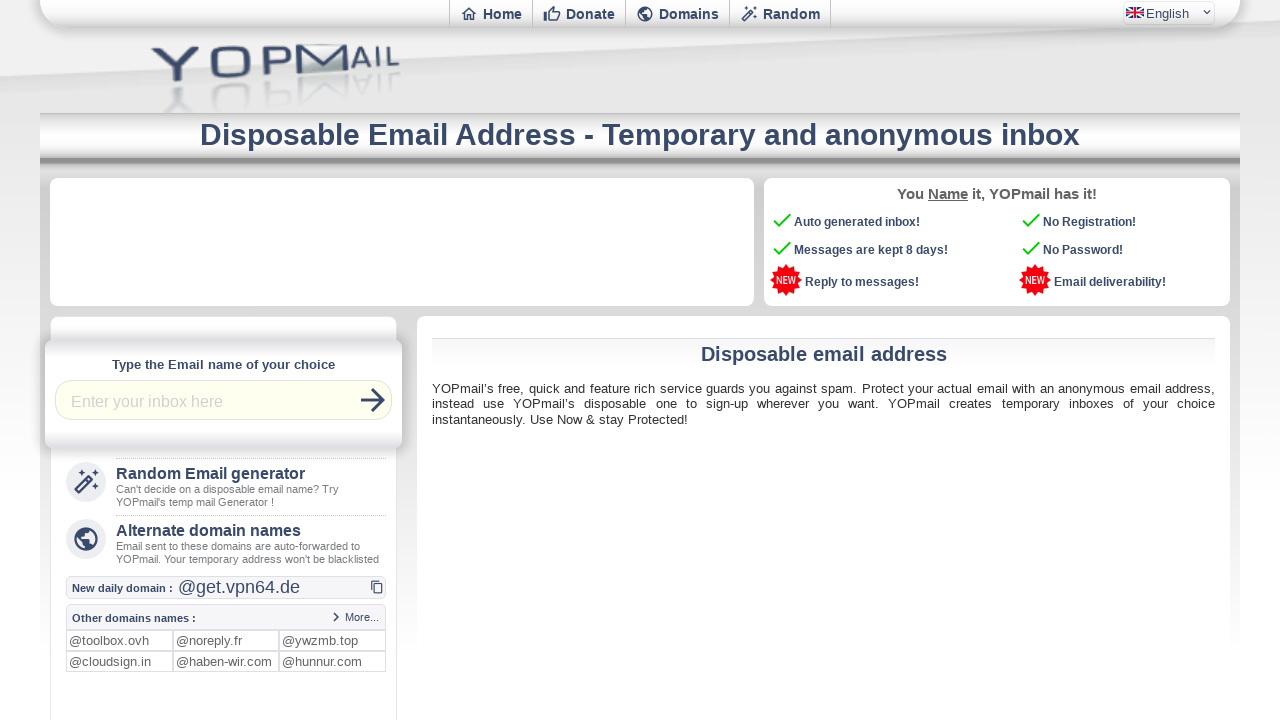

Email input field became visible
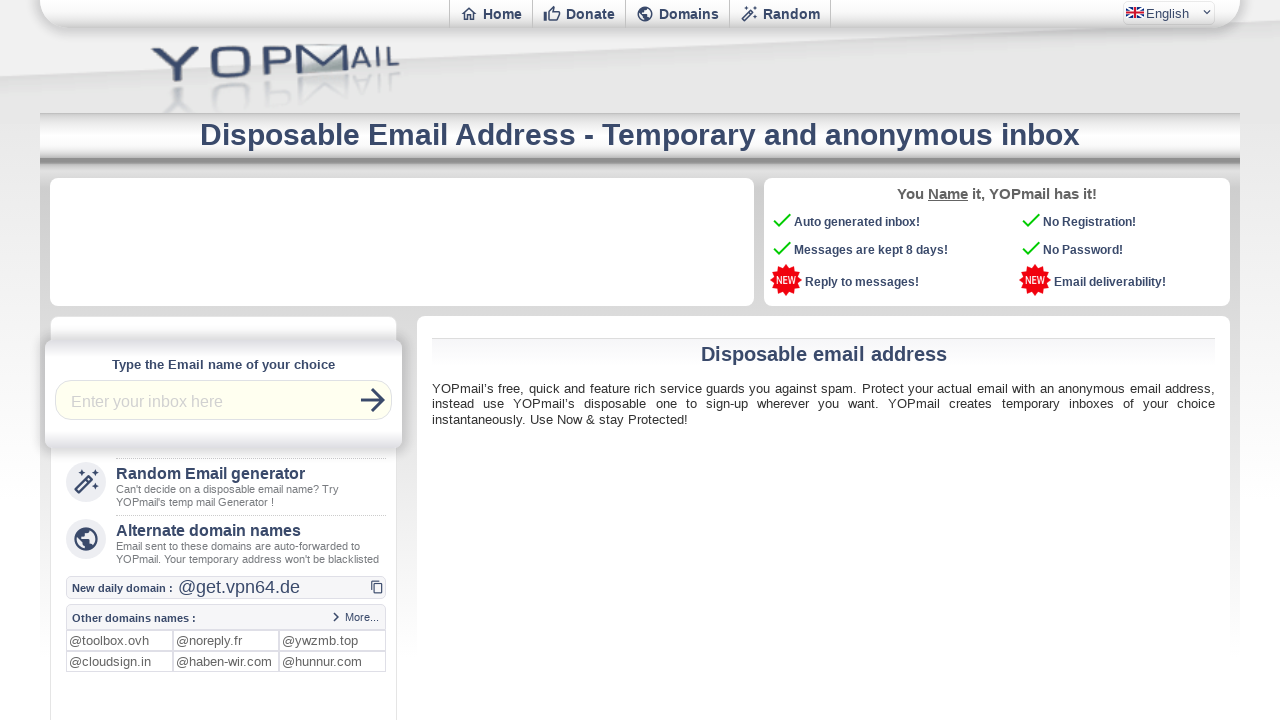

Entered email address 'randomtest847@yopmail.com' in the input field on input.ycptinput
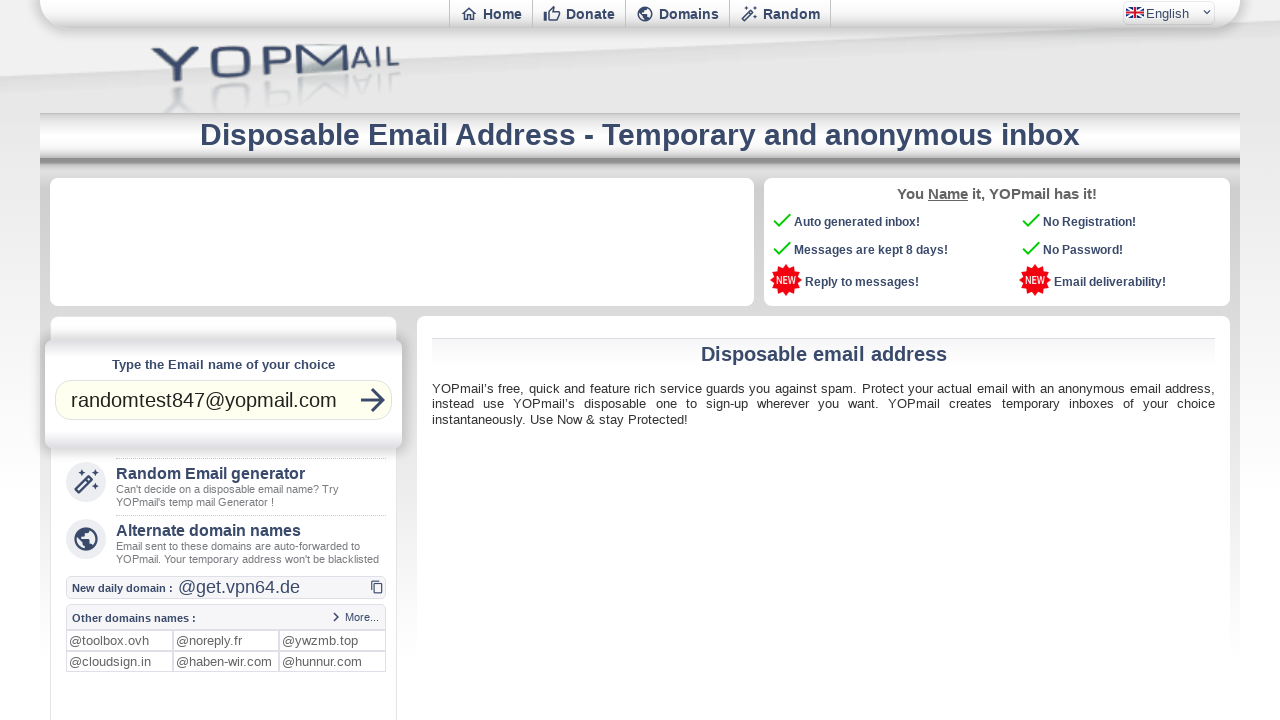

Clicked the check inbox button at (373, 400) on button.md
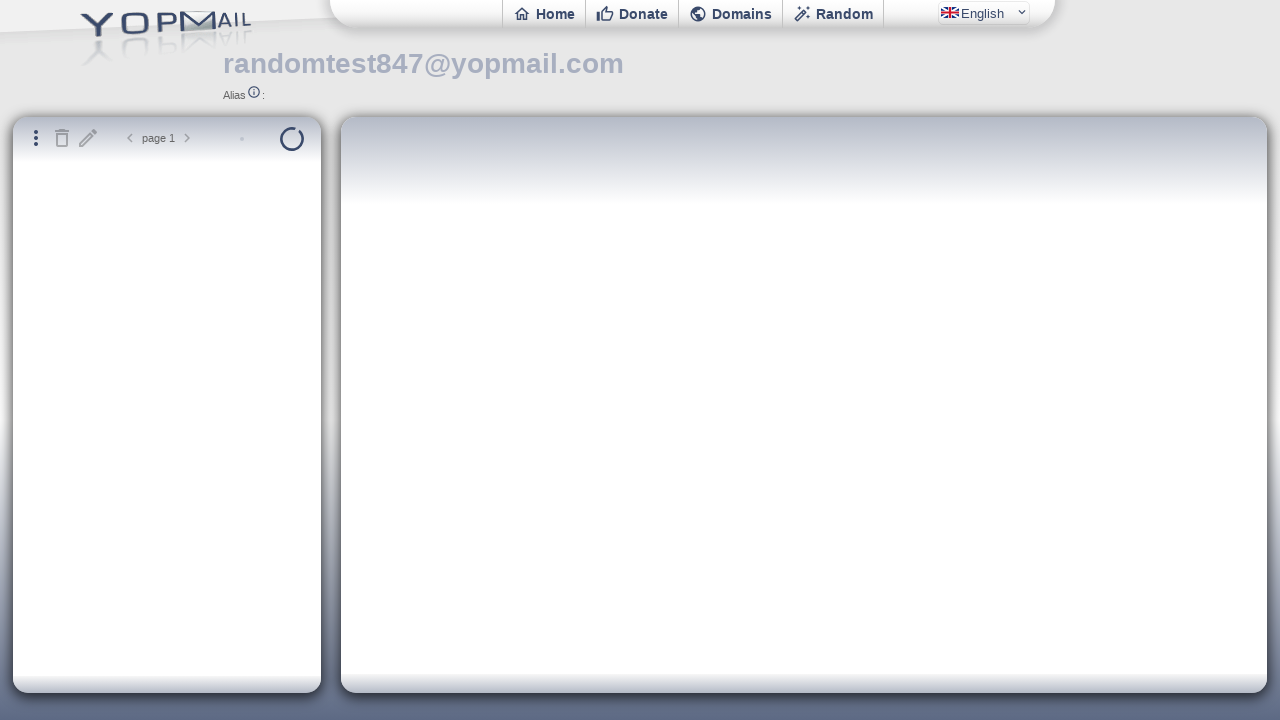

Page load completed and network became idle
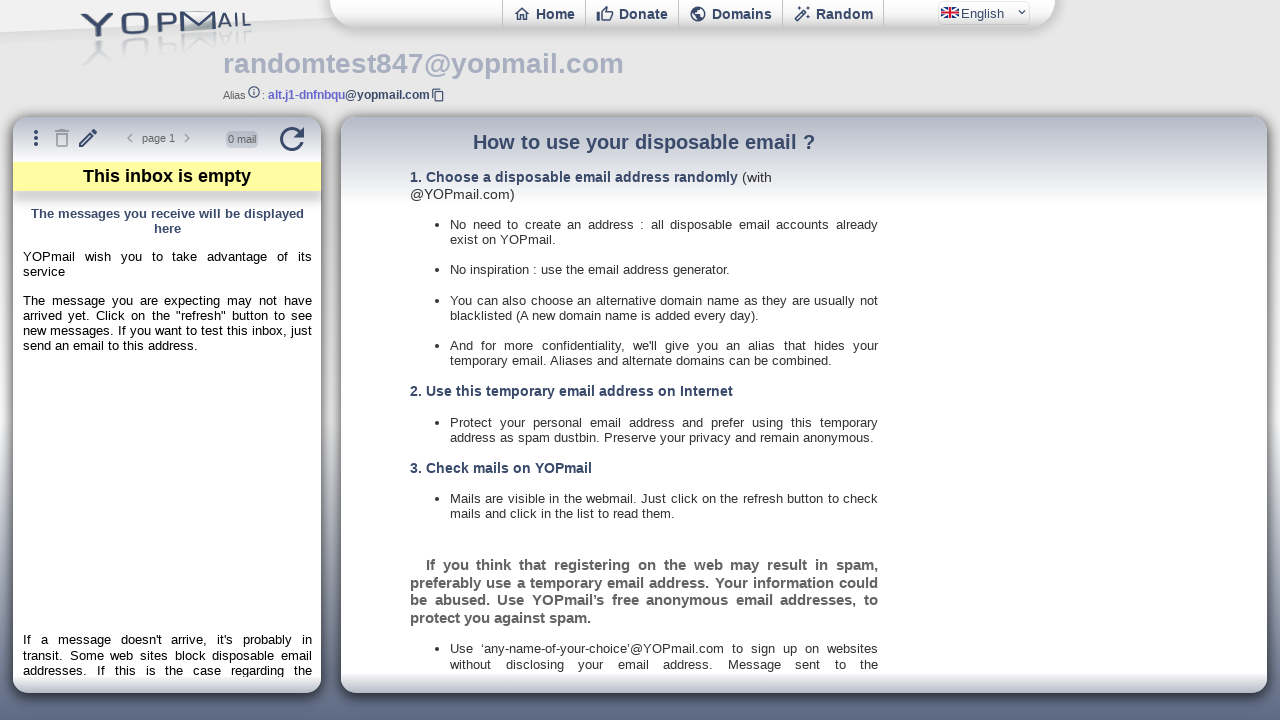

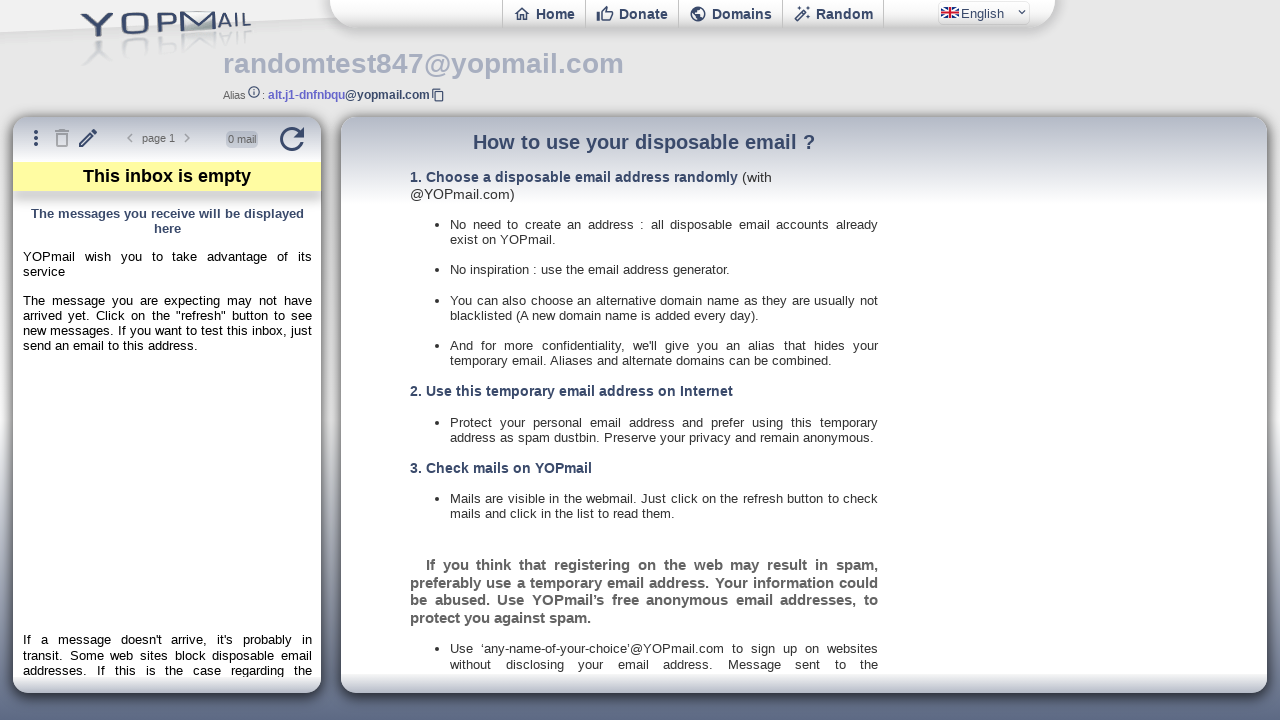